Tests the text box form on demoqa.com by filling in name, email, current address, and permanent address fields, then submitting and verifying the displayed results.

Starting URL: https://demoqa.com/text-box

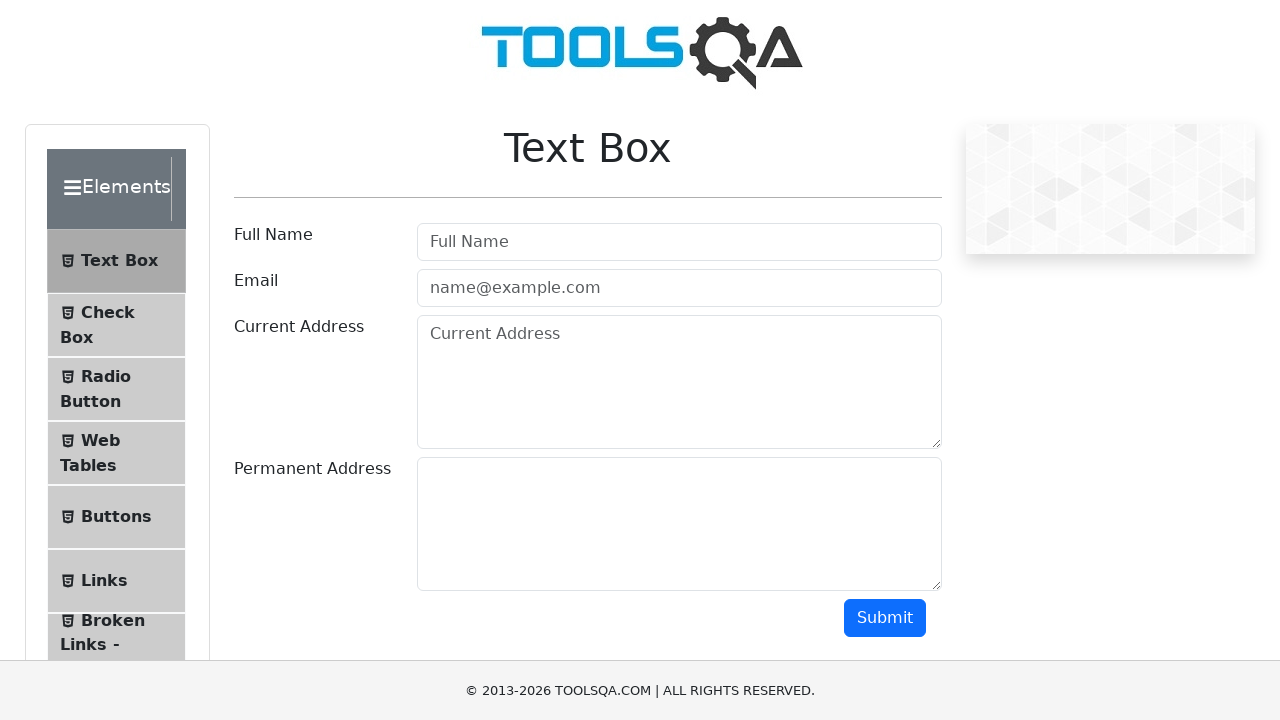

Filled in full name field with 'Akiko' on #userName
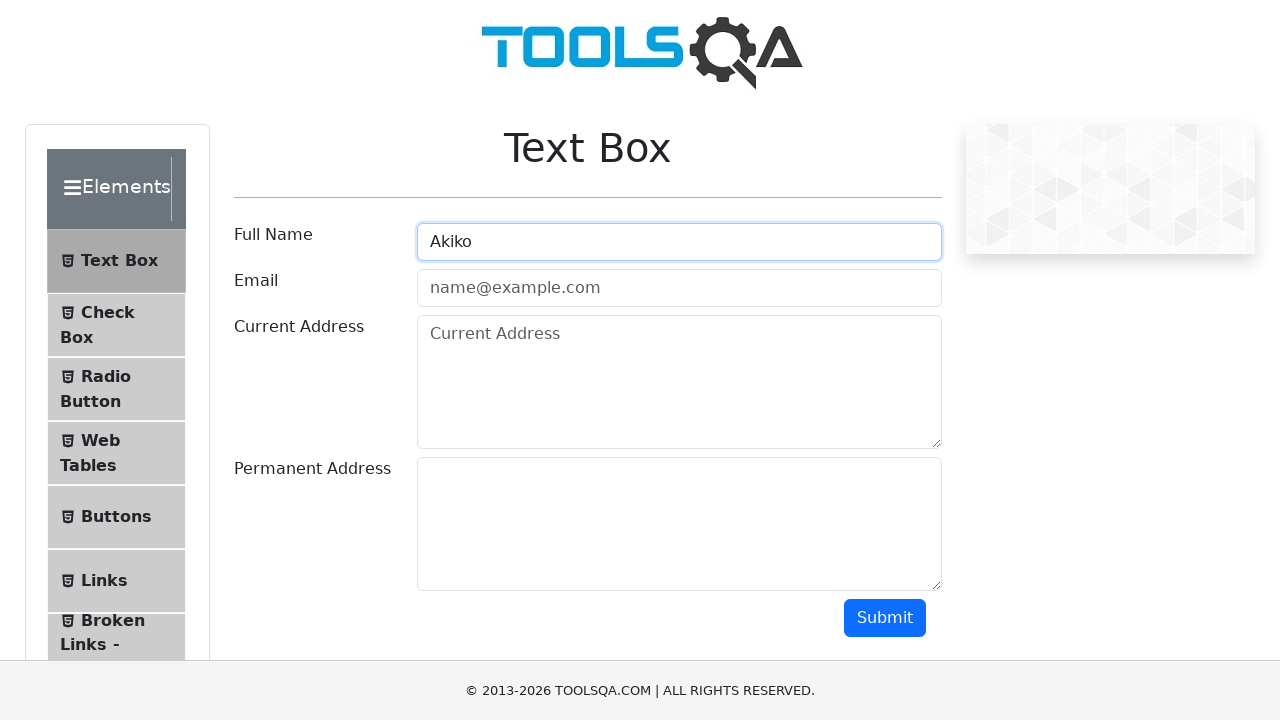

Filled in email field with 'Akiko@gmail.com' on #userEmail
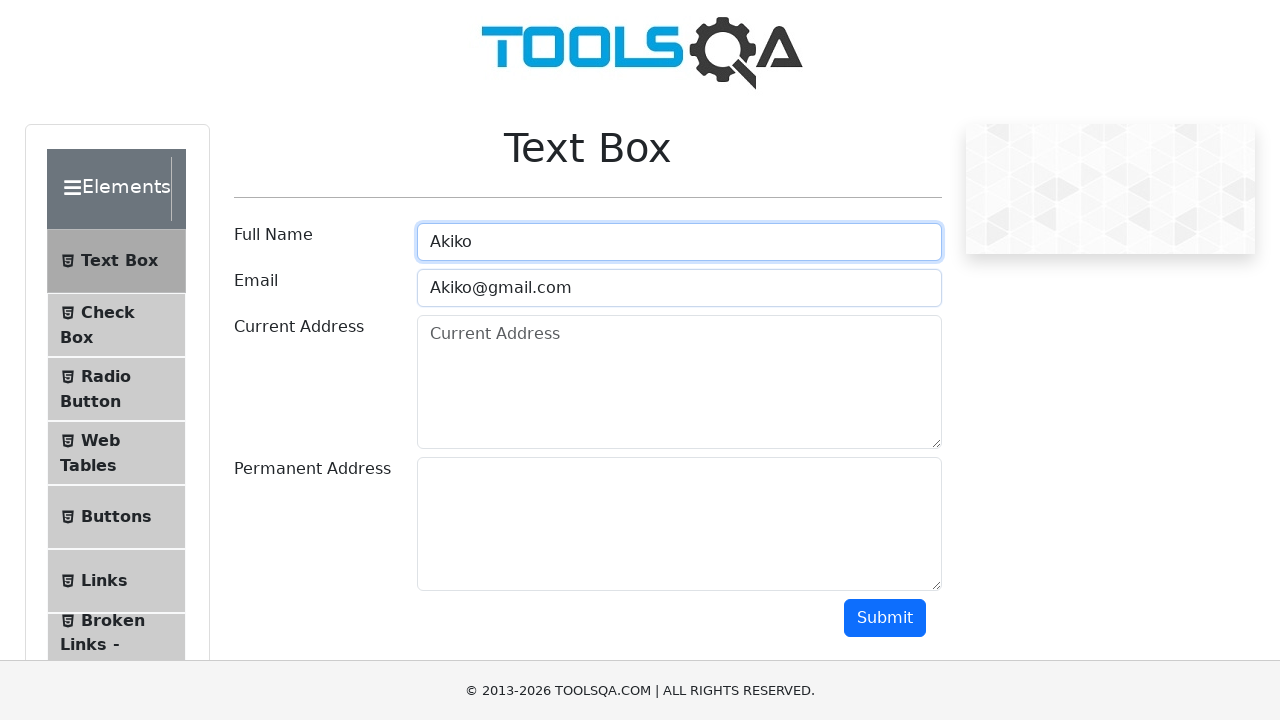

Filled in current address field with 'USA' on #currentAddress
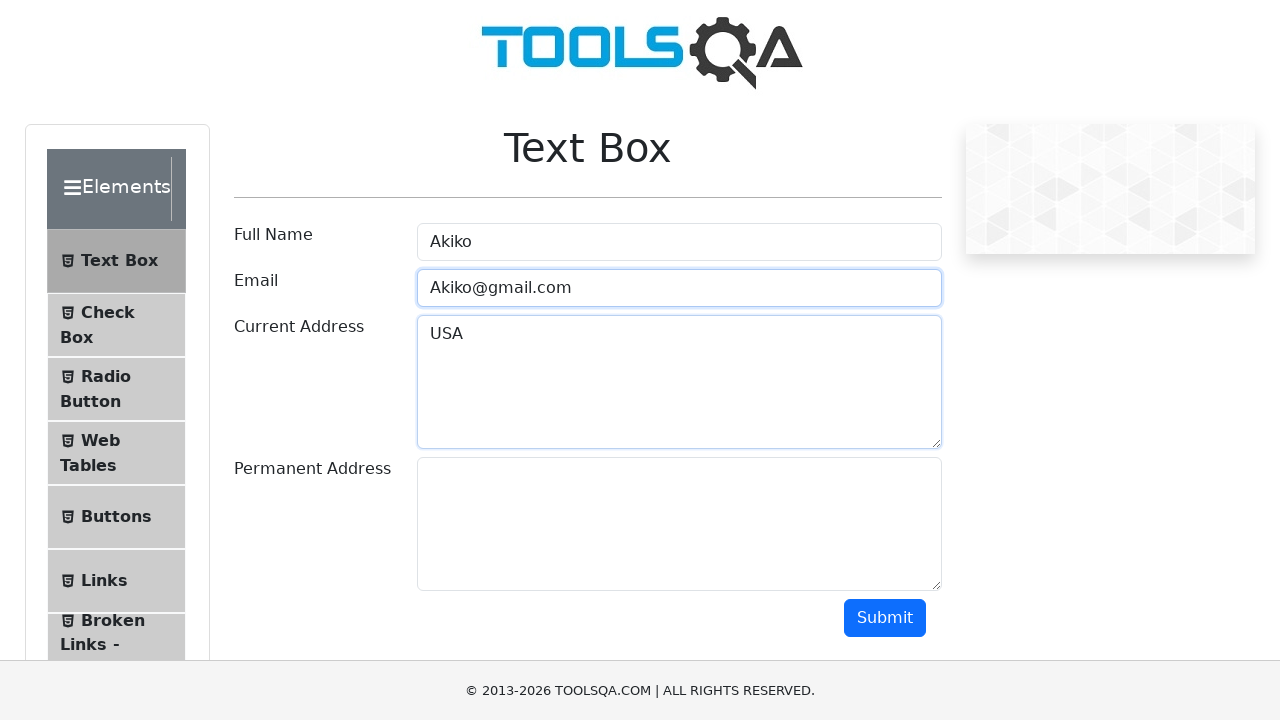

Filled in permanent address field with 'USA1' on #permanentAddress
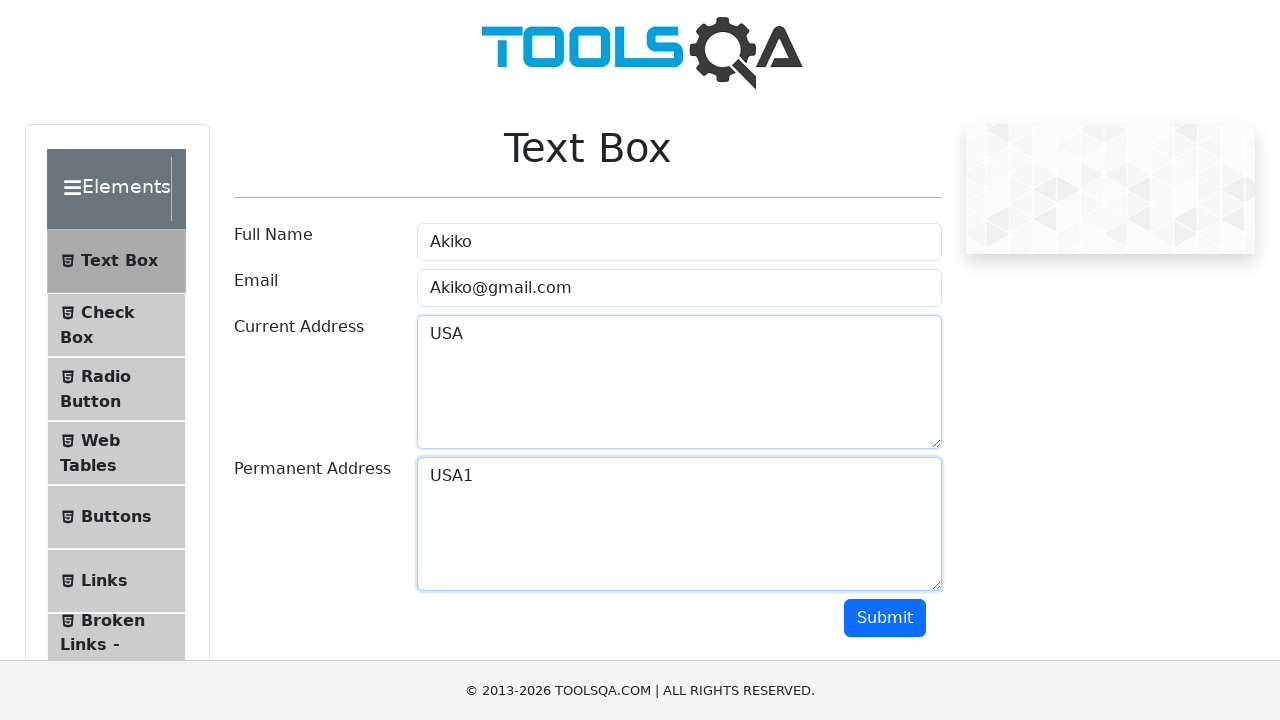

Clicked submit button to submit form at (885, 618) on #submit
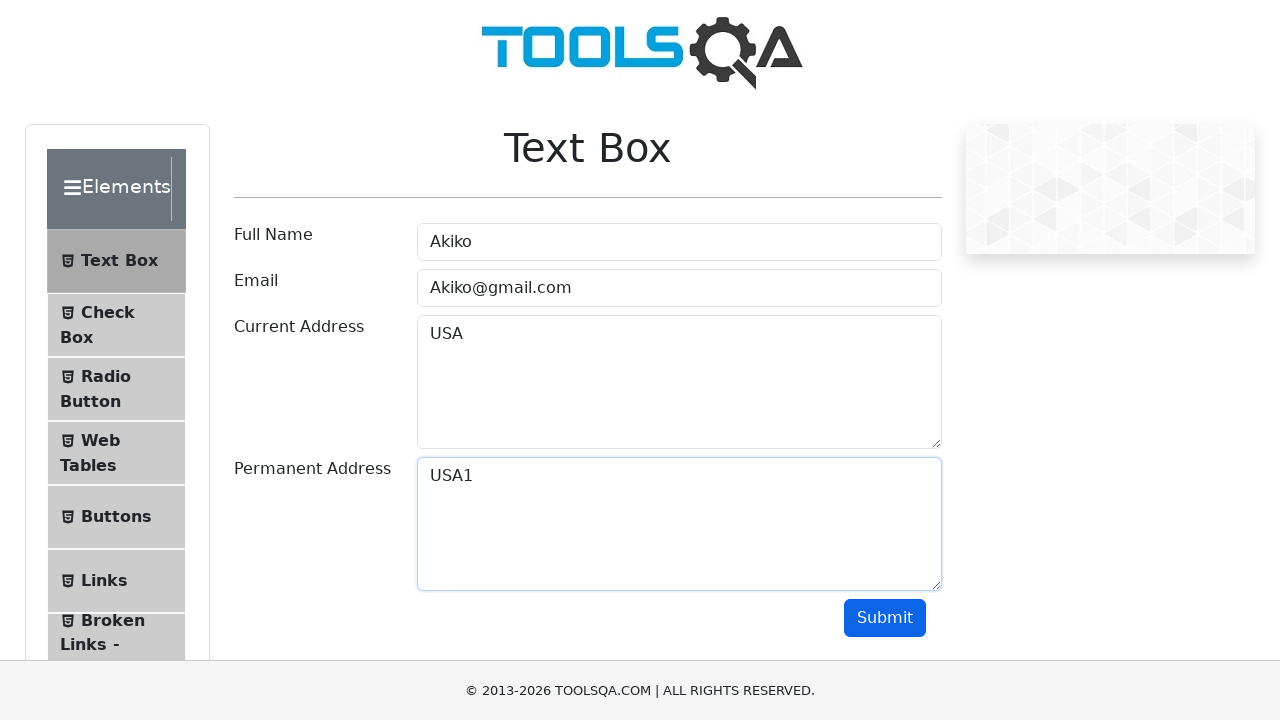

Form submission results loaded and displayed
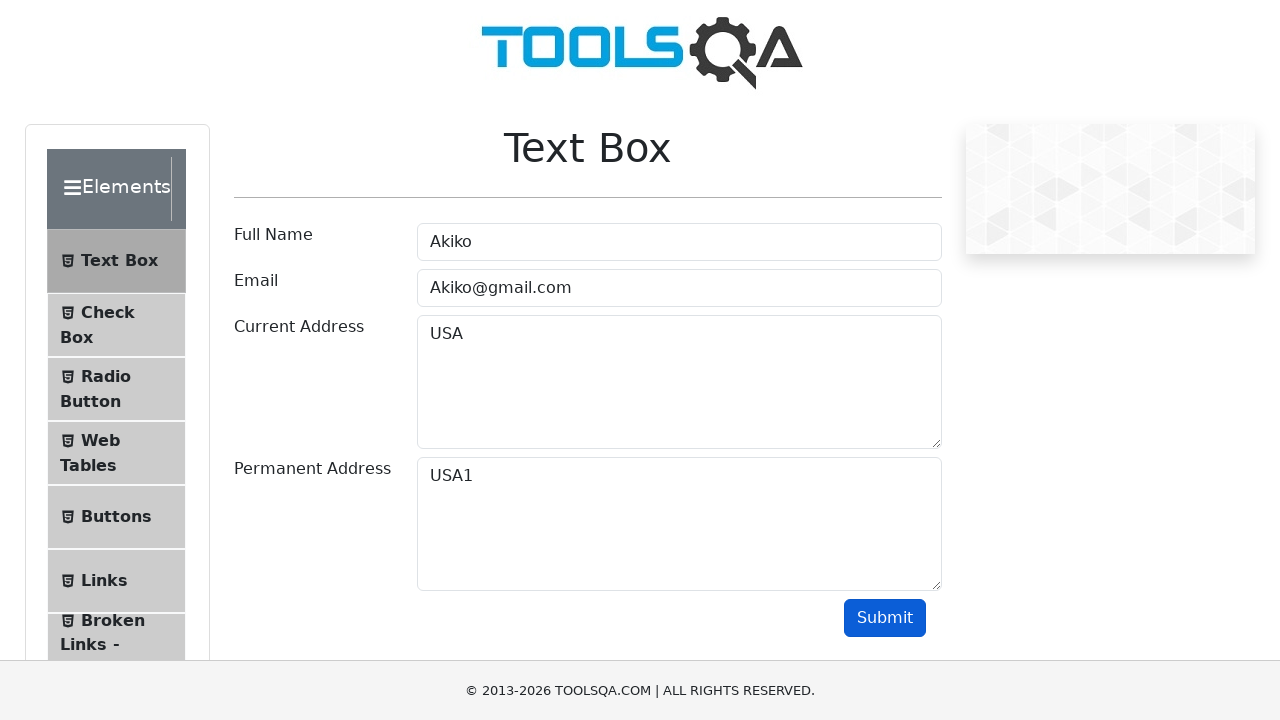

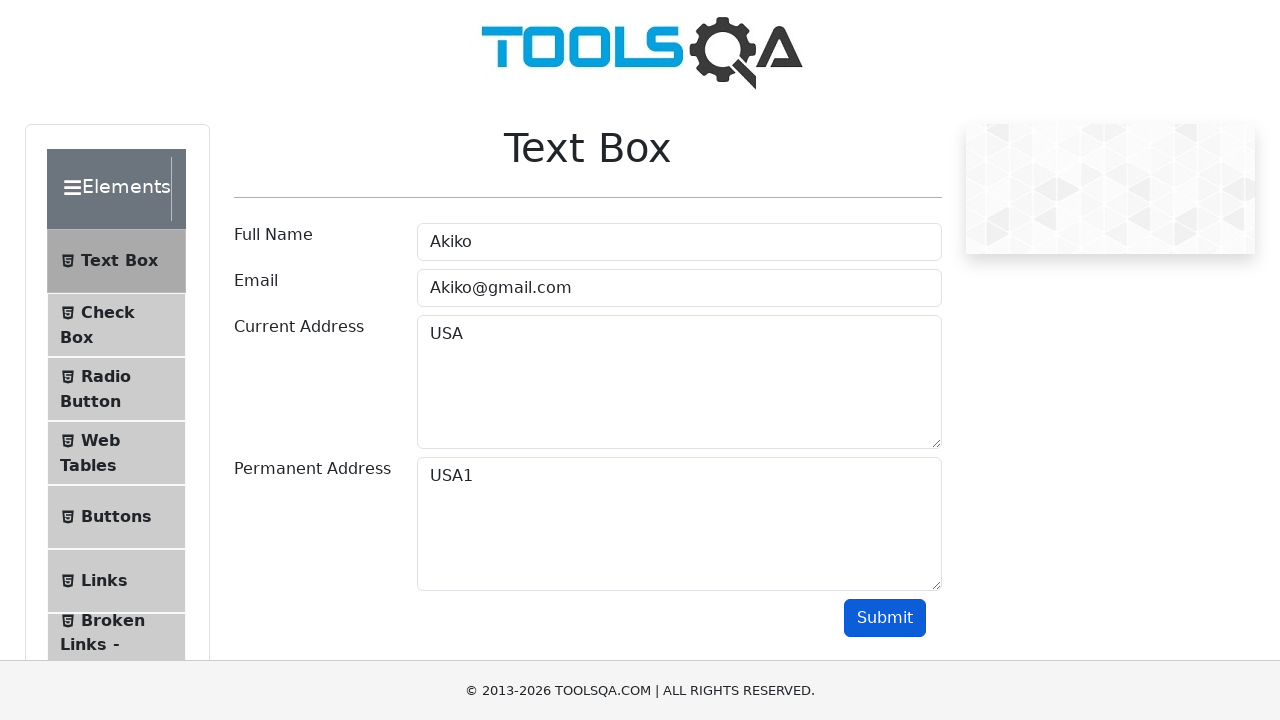